Tests text input functionality by navigating to Text Input page, typing text into an input field, and clicking a button that changes its label

Starting URL: http://www.uitestingplayground.com/

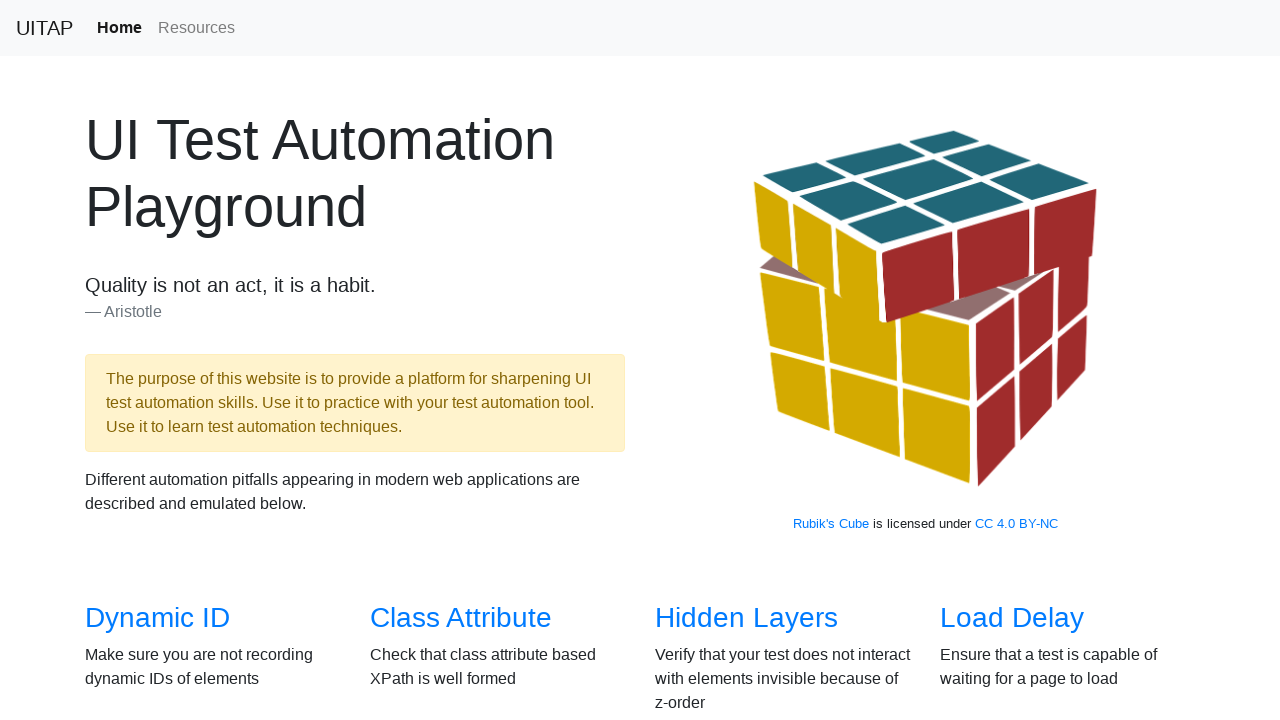

Clicked on Text Input link to navigate to the test page at (1002, 360) on internal:role=link[name="Text Input"i]
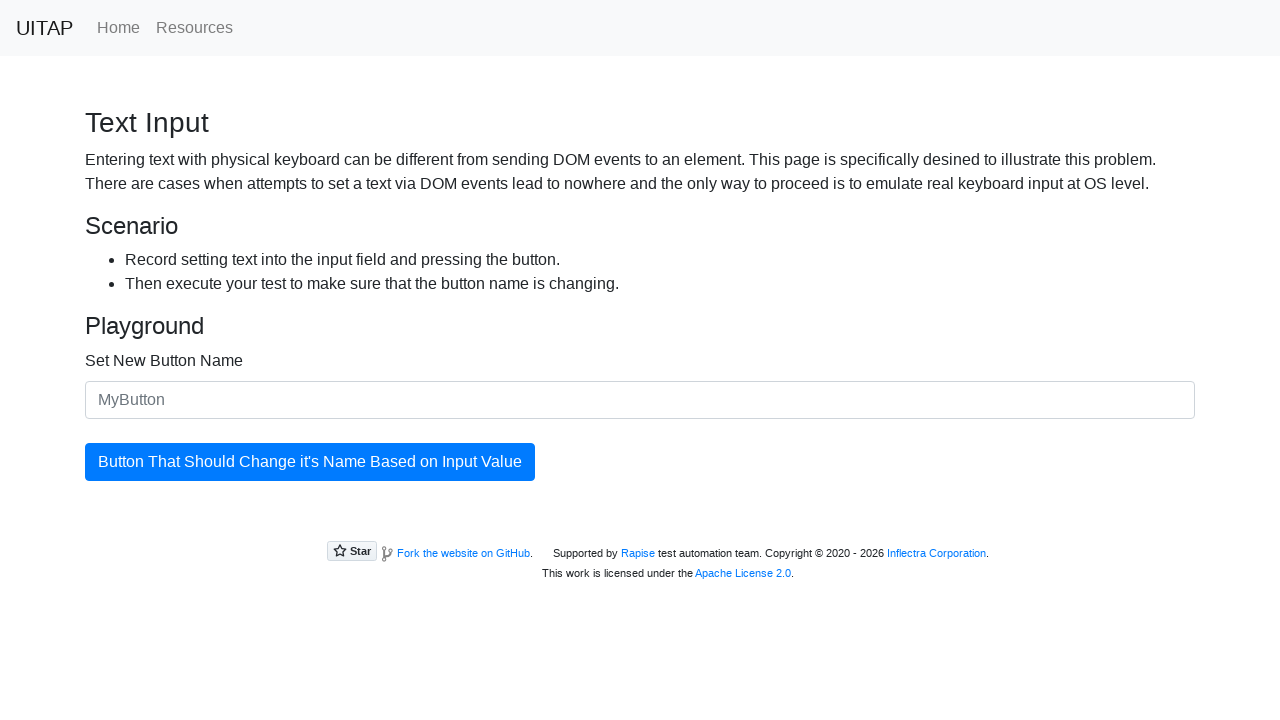

Clicked on the input field with placeholder 'MyButton' at (640, 400) on internal:attr=[placeholder="MyButton"i]
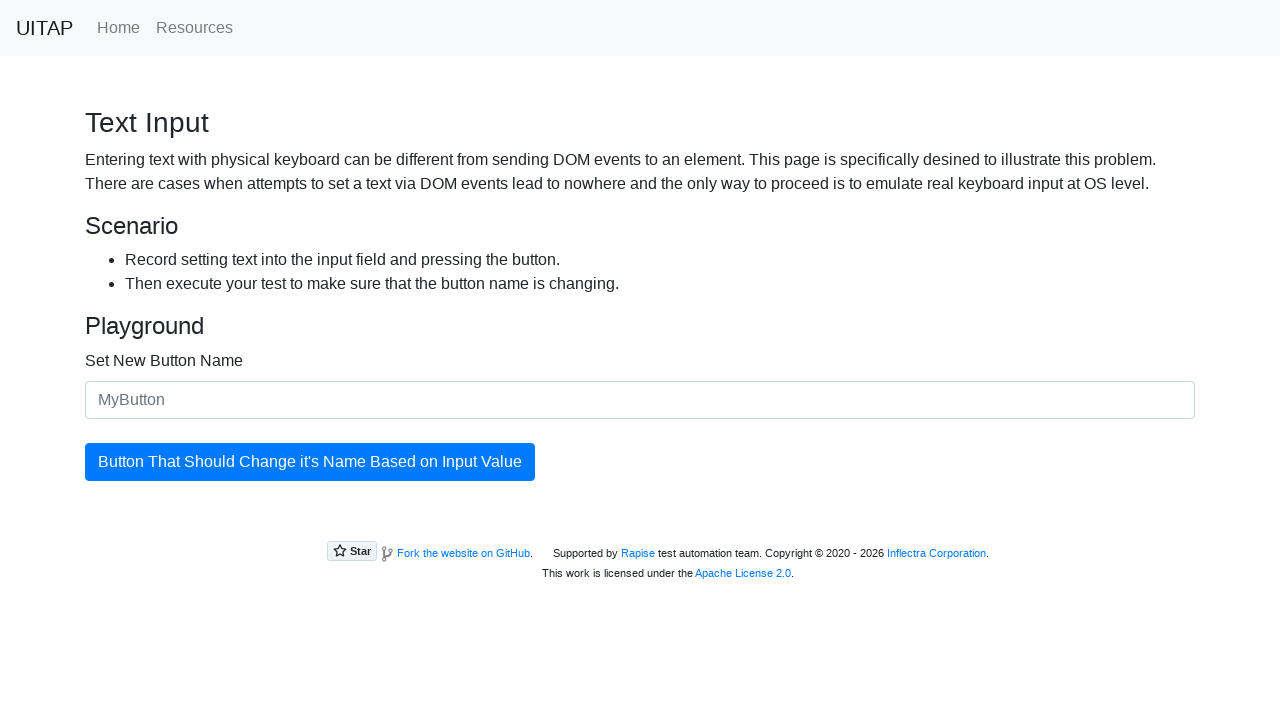

Typed 'type me' into the input field with delay on internal:attr=[placeholder="MyButton"i]
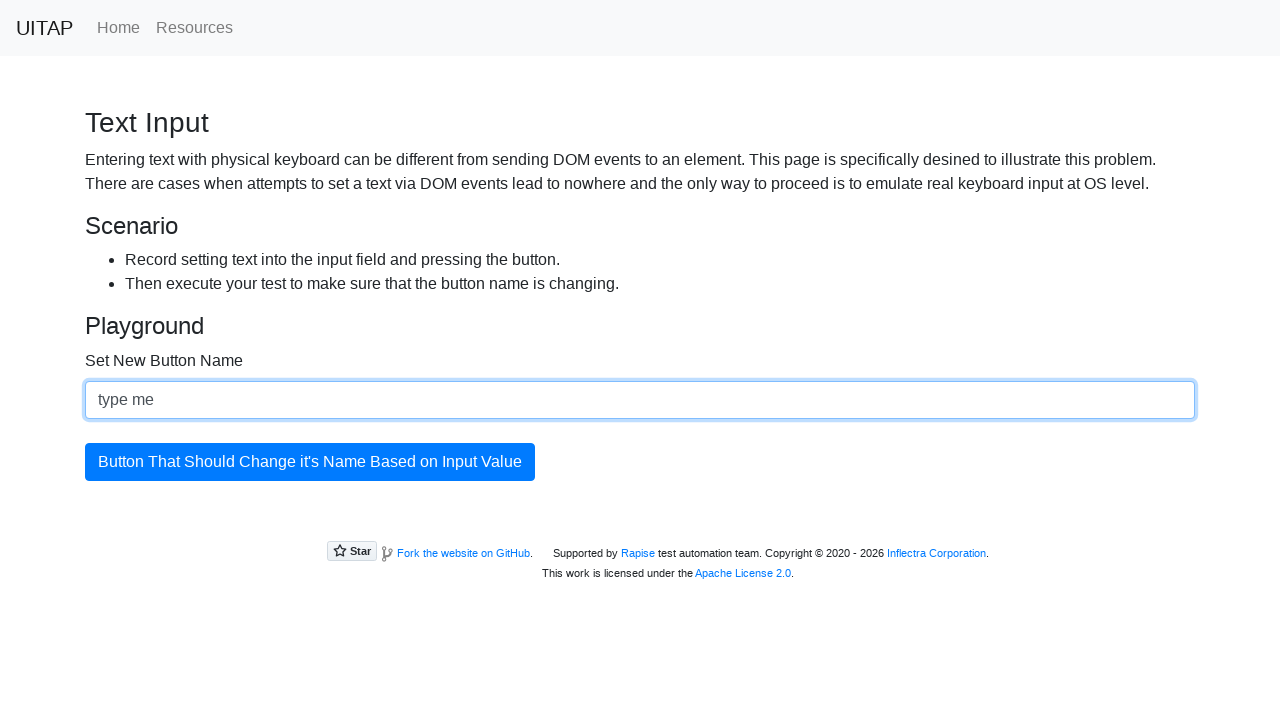

Clicked the button to trigger text change at (310, 462) on internal:role=button[name="Button That Should Change it'"i]
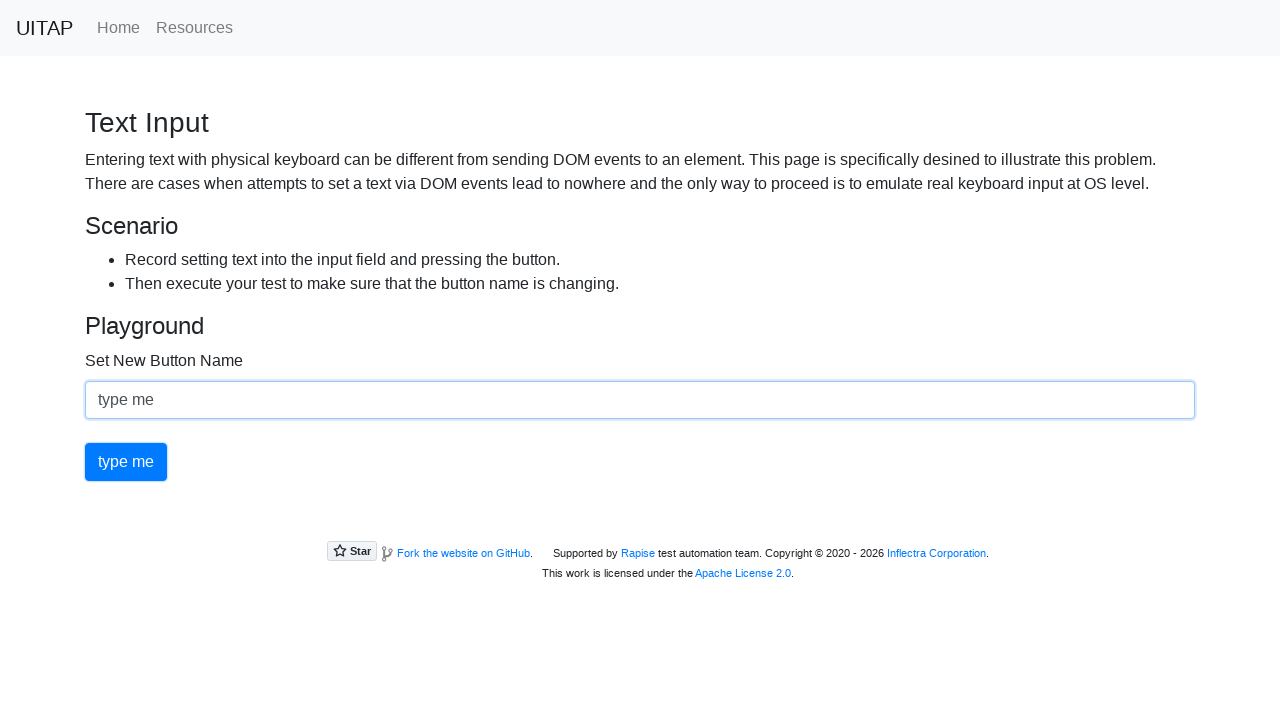

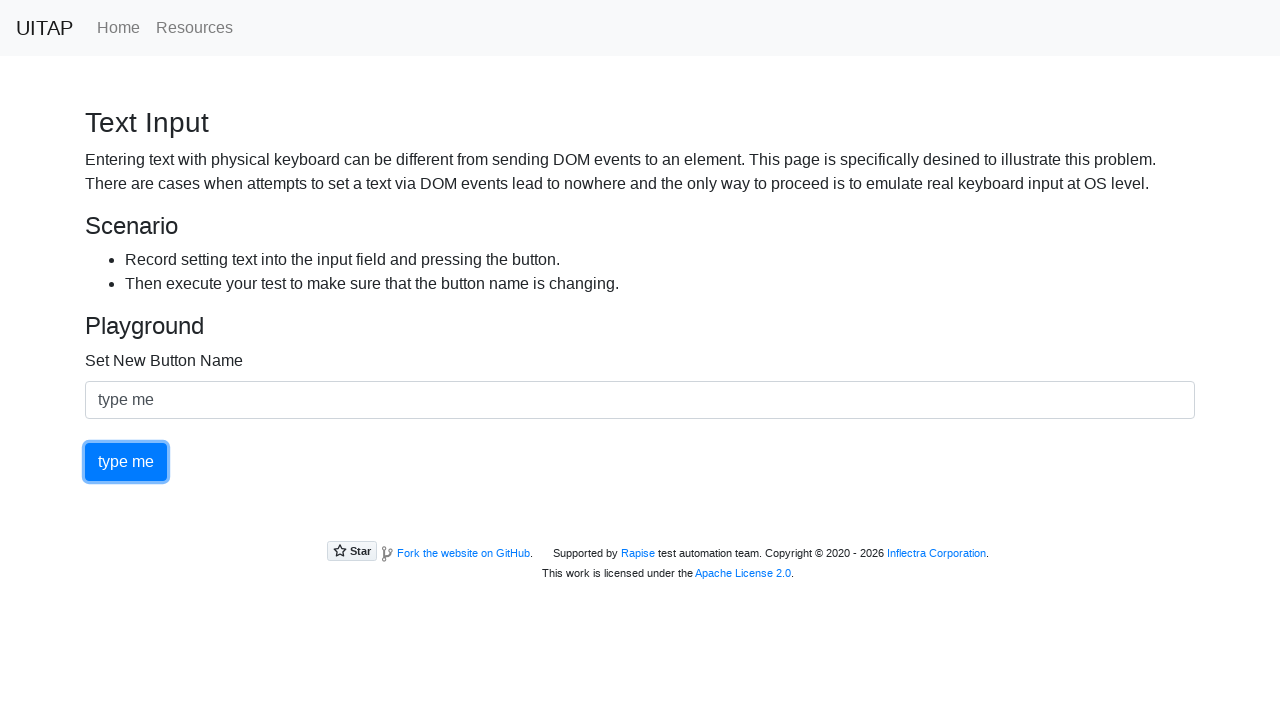